Tests link navigation by finding a link containing a calculated number, clicking it, then filling out a form with personal information (first name, last name, city, country) and submitting it.

Starting URL: http://suninjuly.github.io/find_link_text

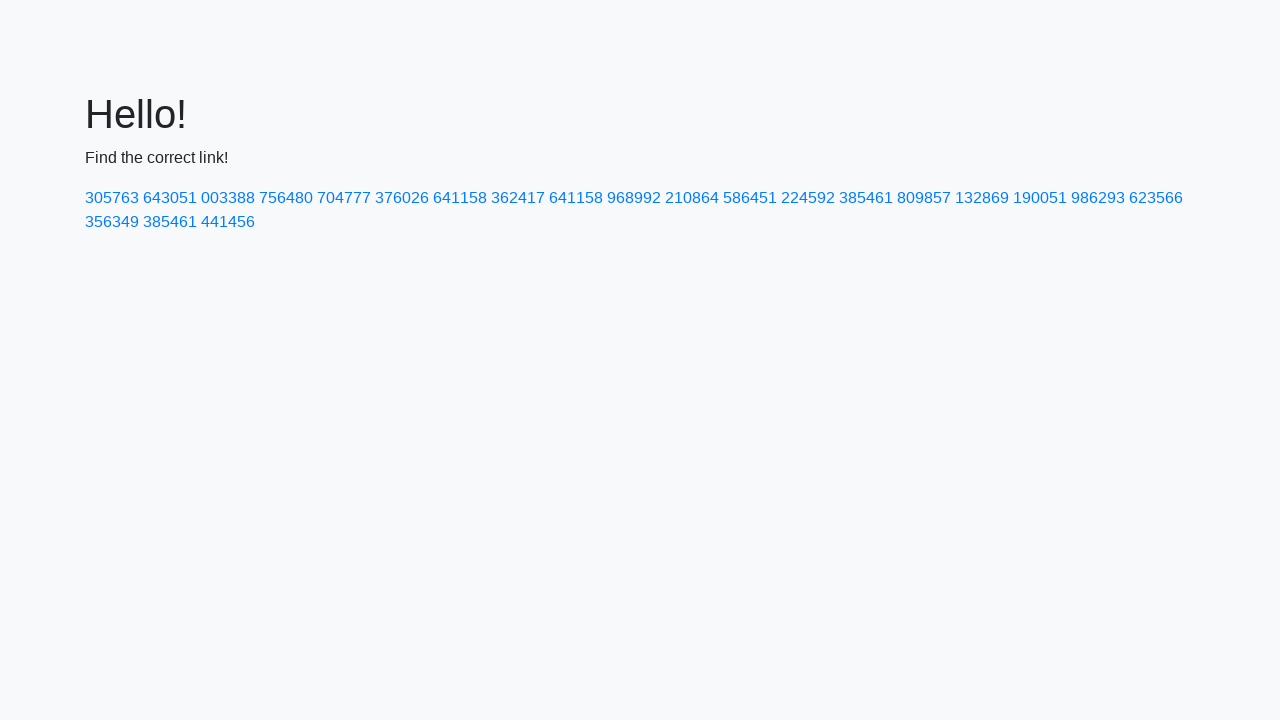

Calculated link text: 224592
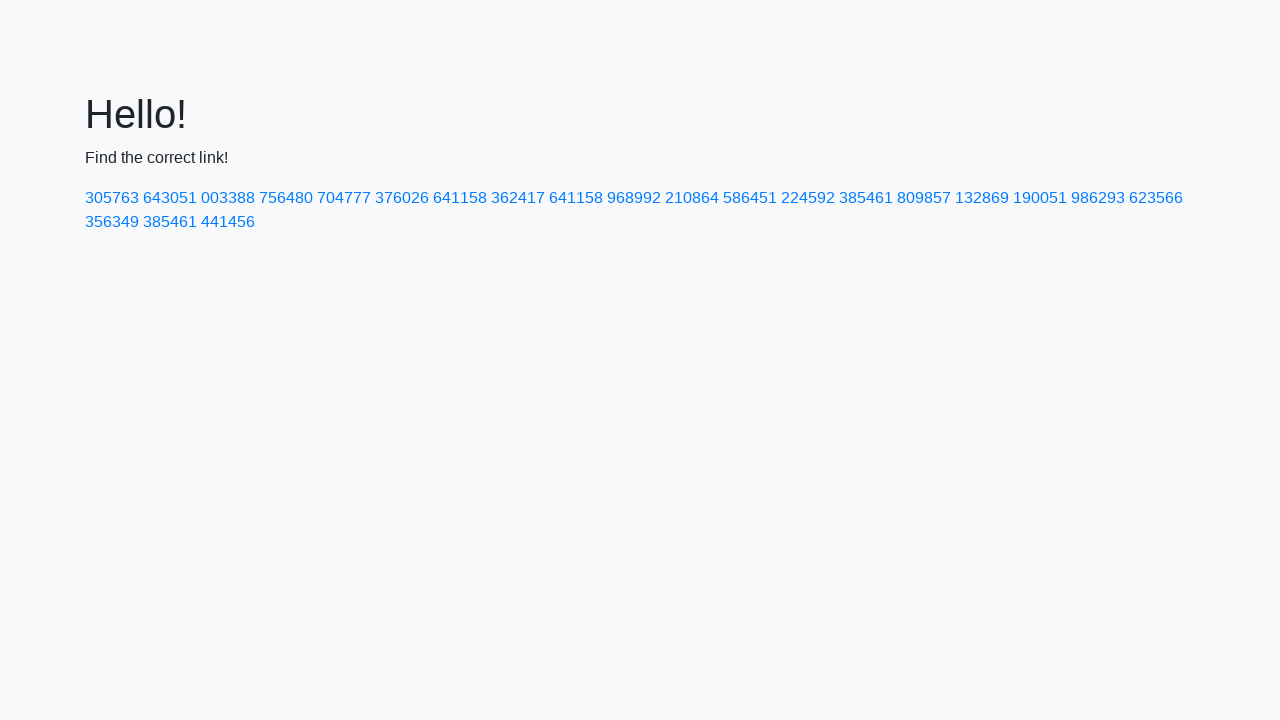

Clicked link containing calculated number: 224592 at (808, 198) on a:has-text('224592')
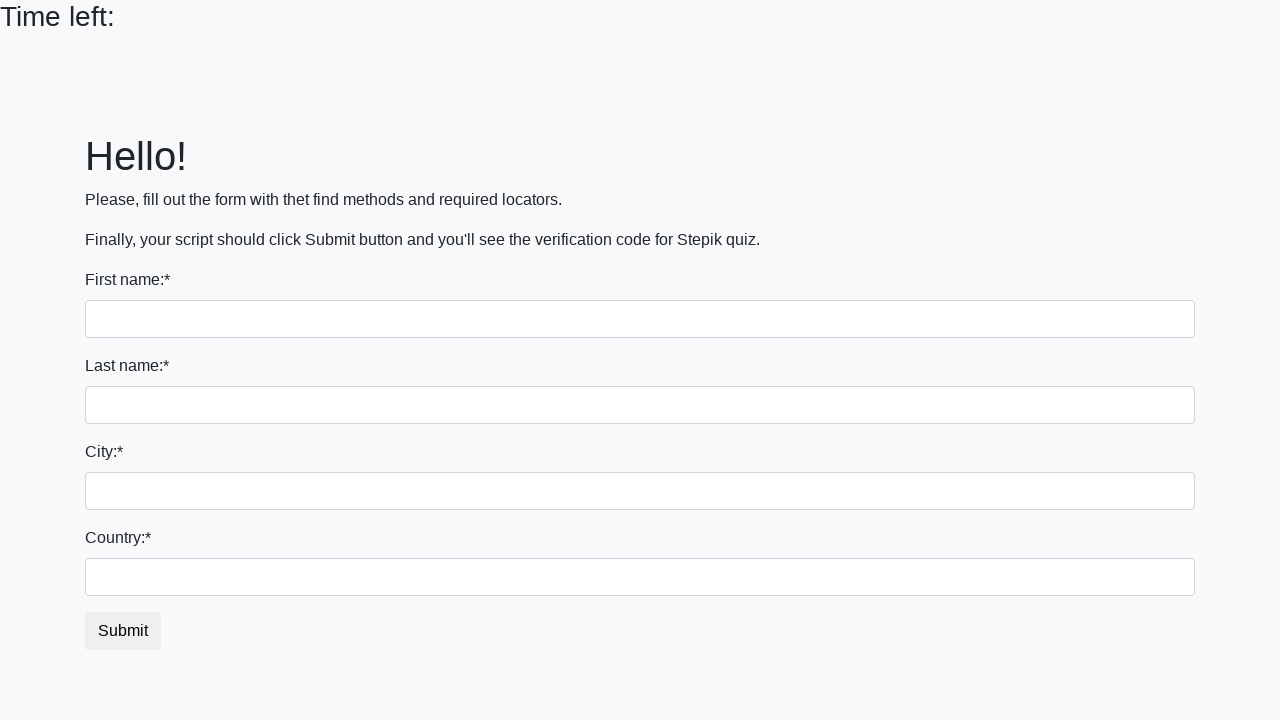

Filled first name field with 'Ivan' on input[name='first_name']
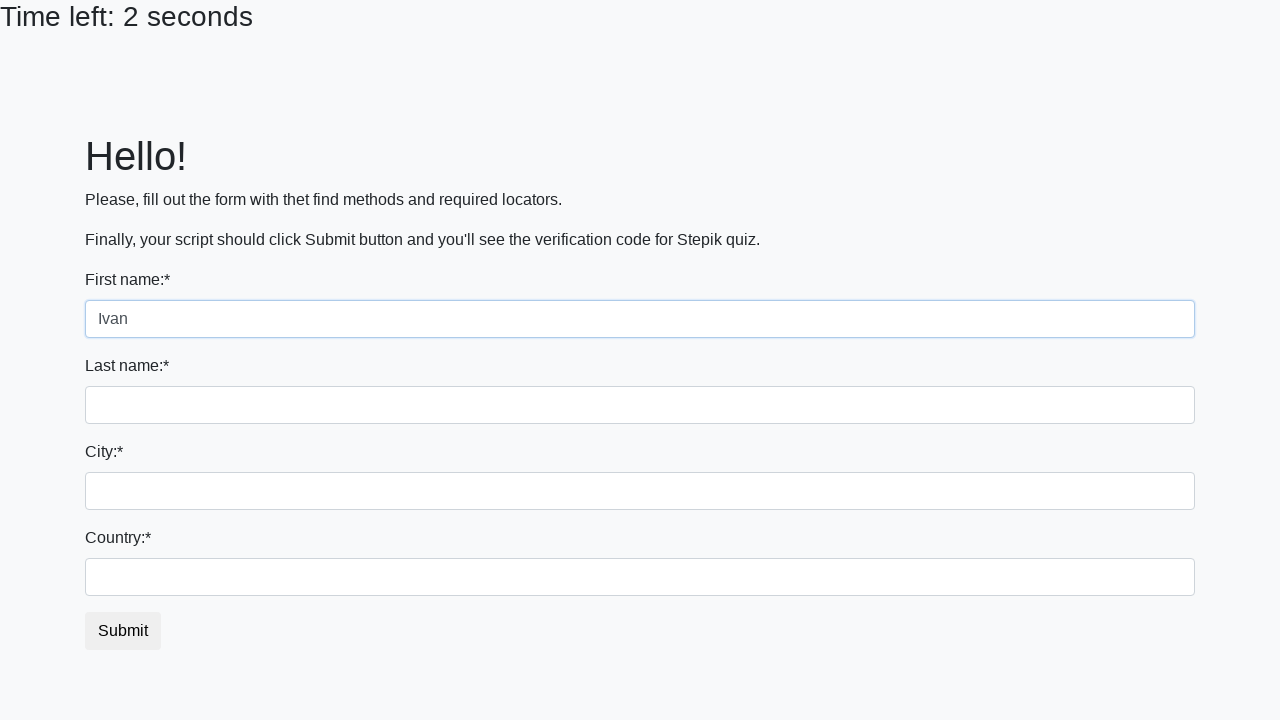

Filled last name field with 'Petrov' on input[name='last_name']
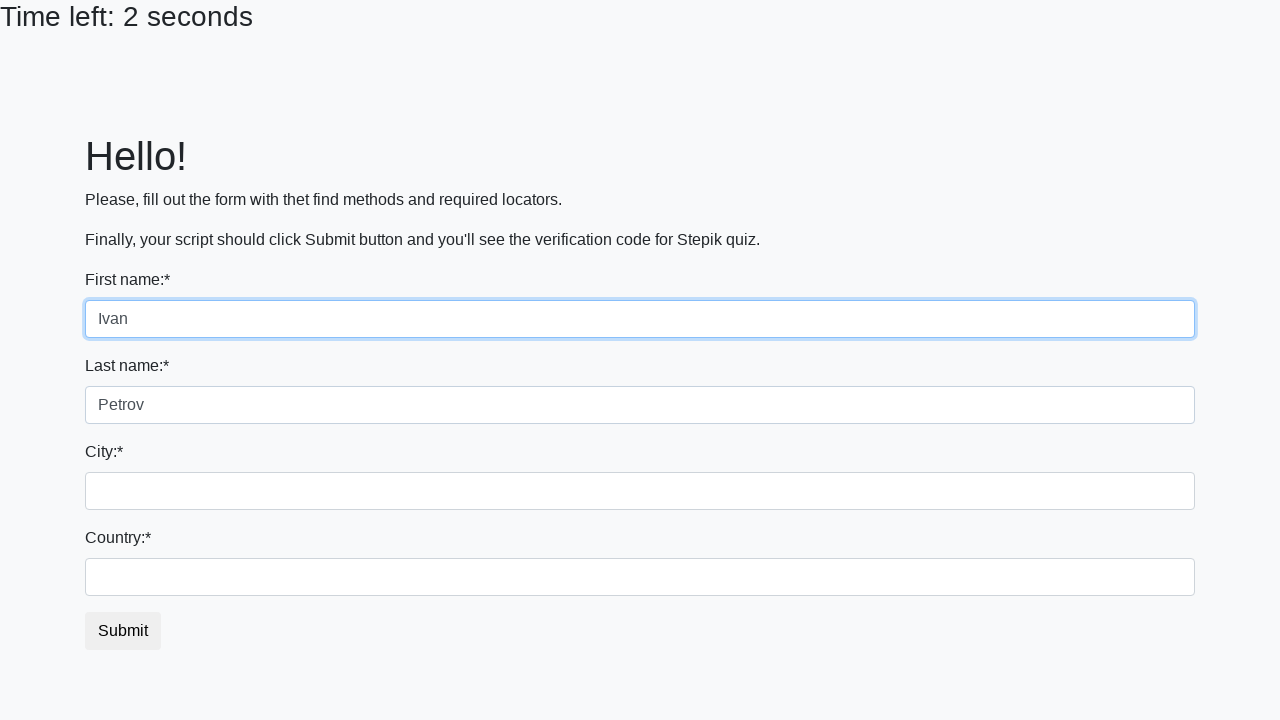

Filled city field with 'Smolensk' on .city
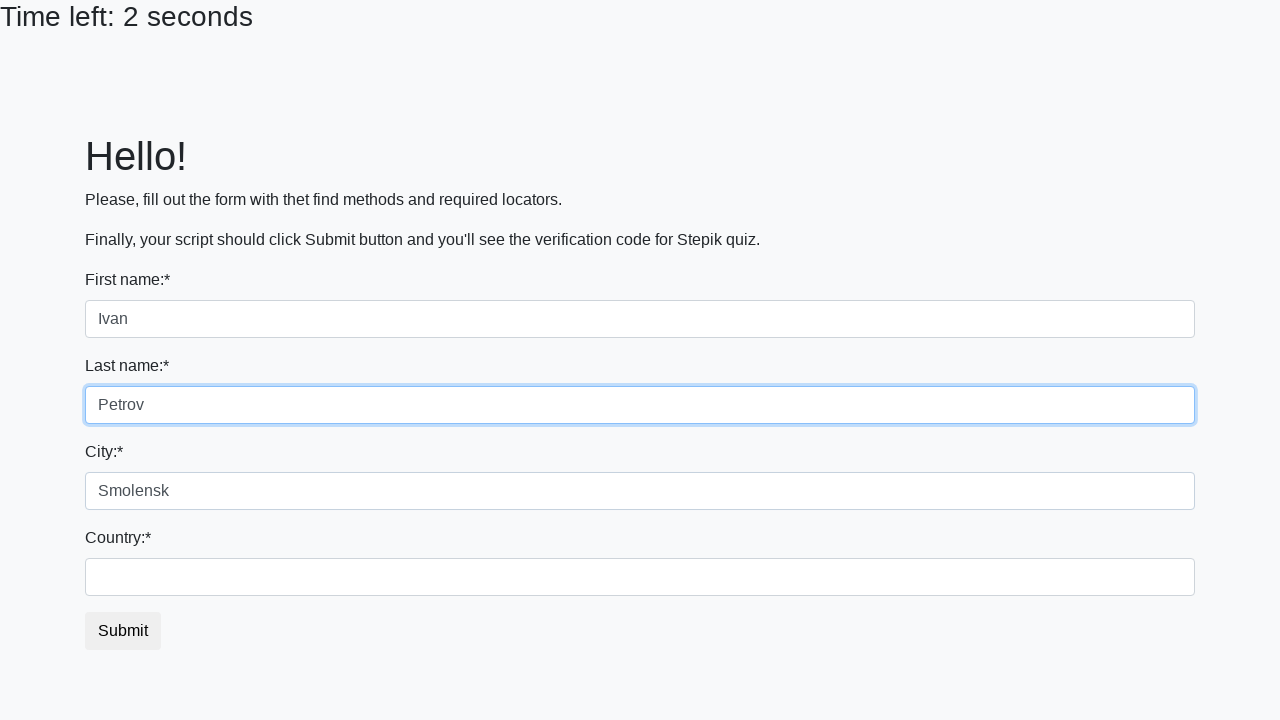

Filled country field with 'Russia' on #country
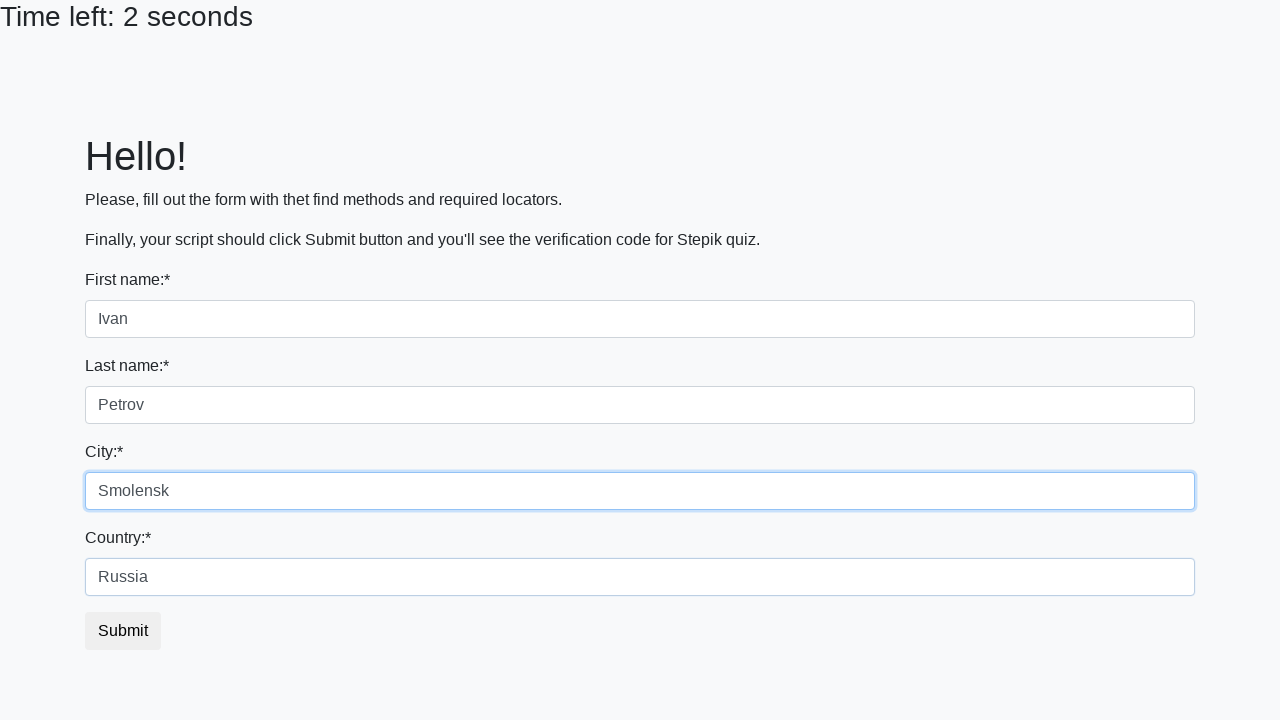

Clicked submit button to submit form at (123, 631) on button.btn
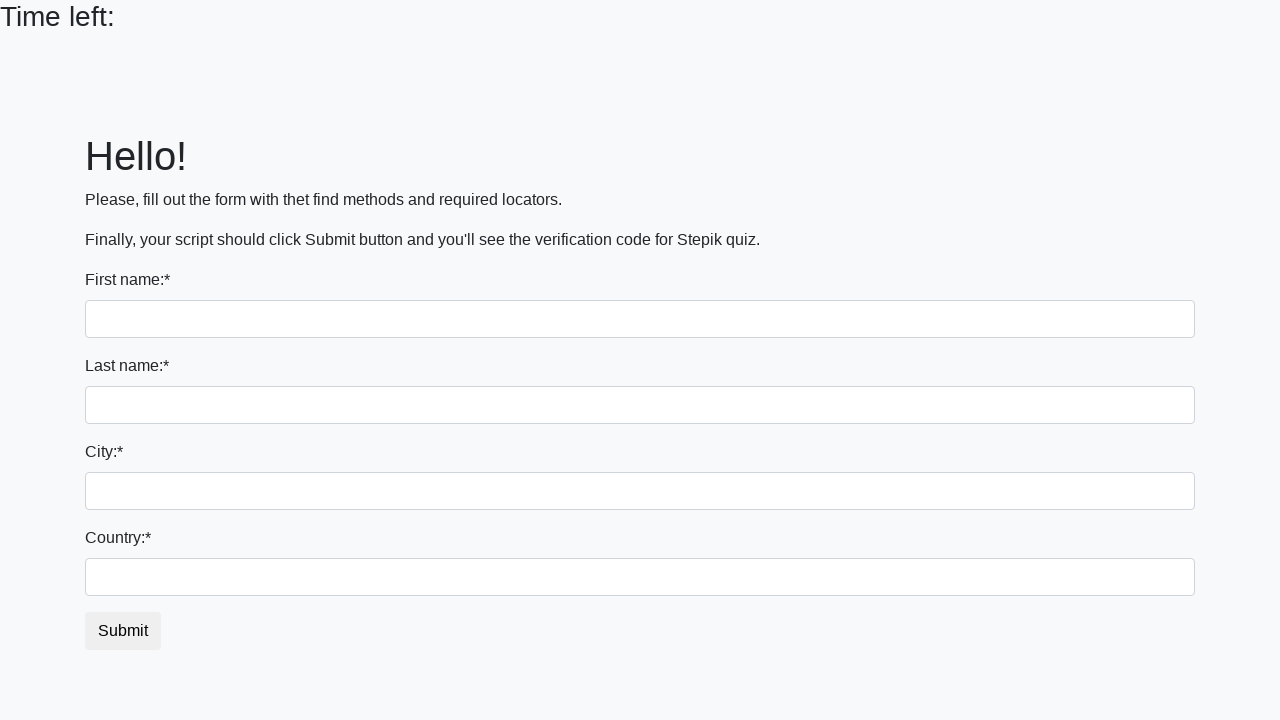

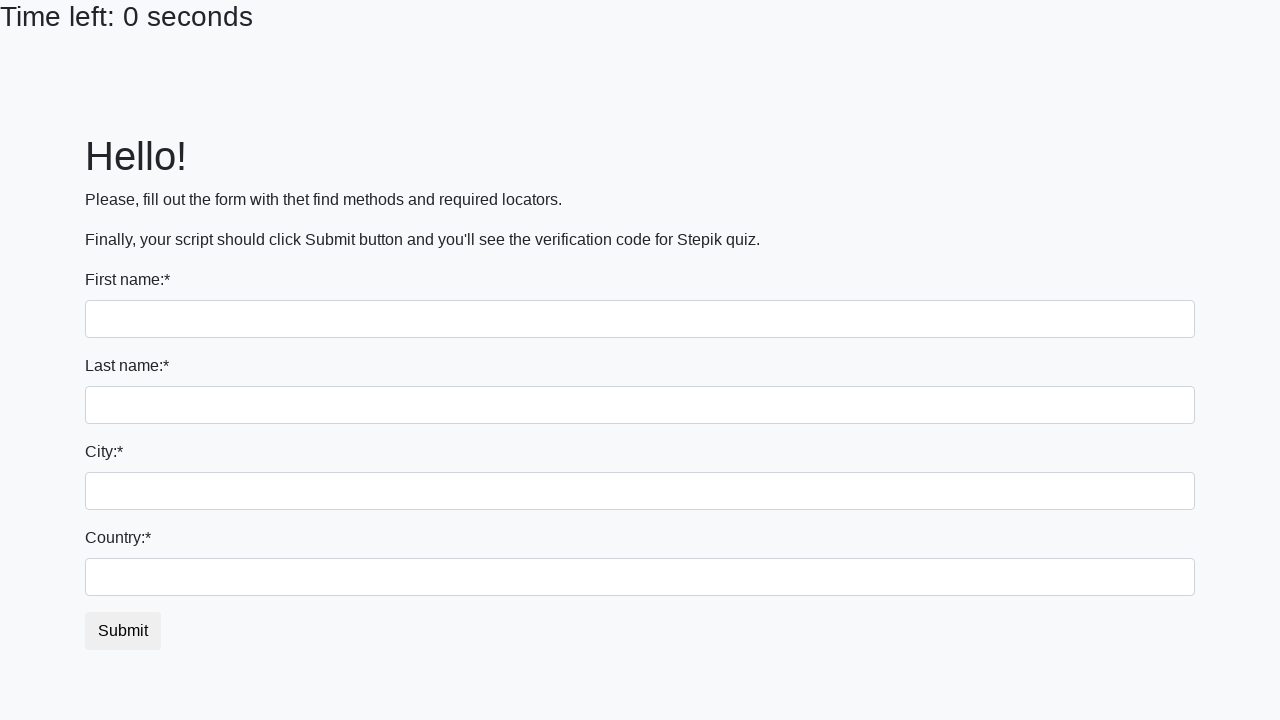